Tests drag and drop functionality by dragging an element to two different drop targets

Starting URL: http://webengine-test.azurewebsites.net/

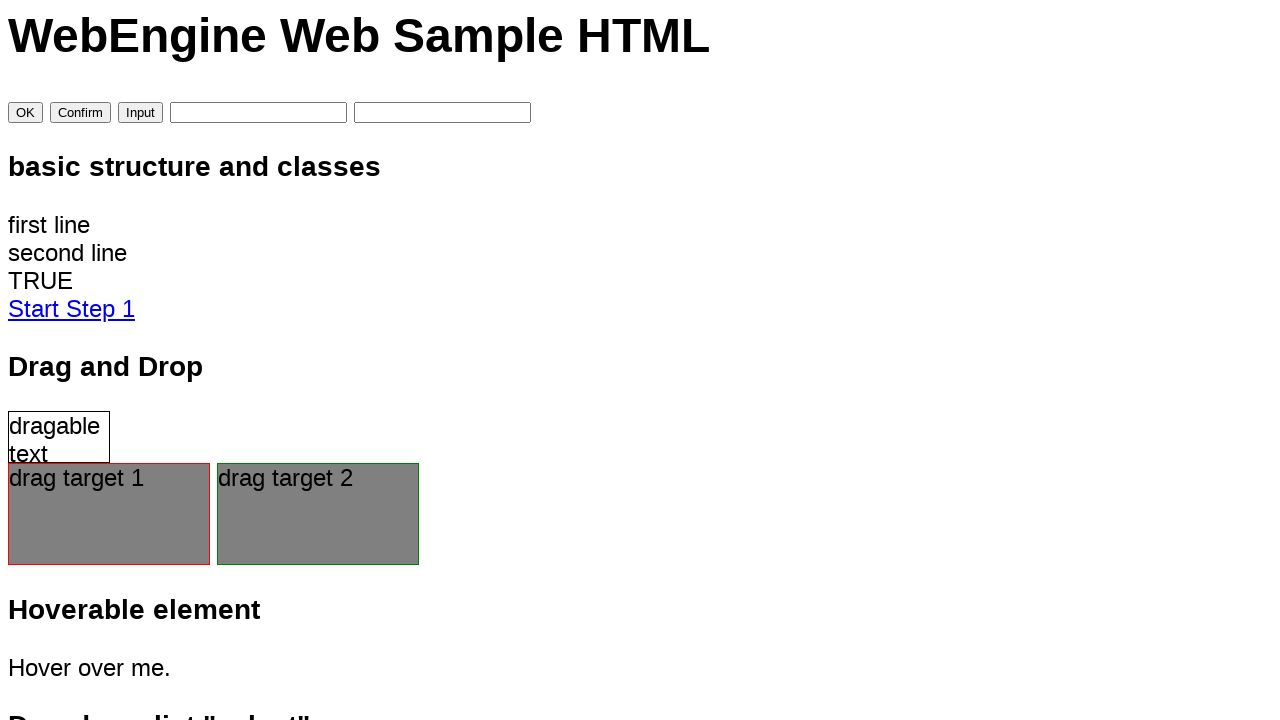

Located draggable element
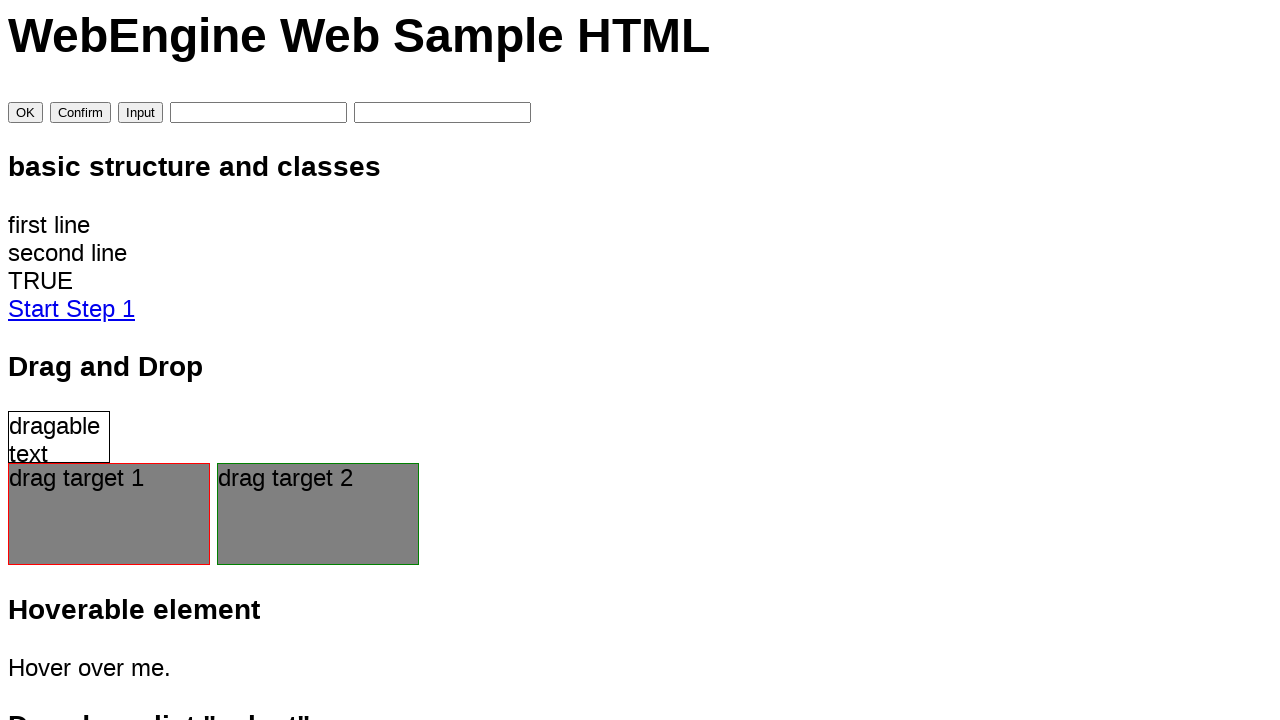

Retrieved initial text from draggable element: 'dragable text'
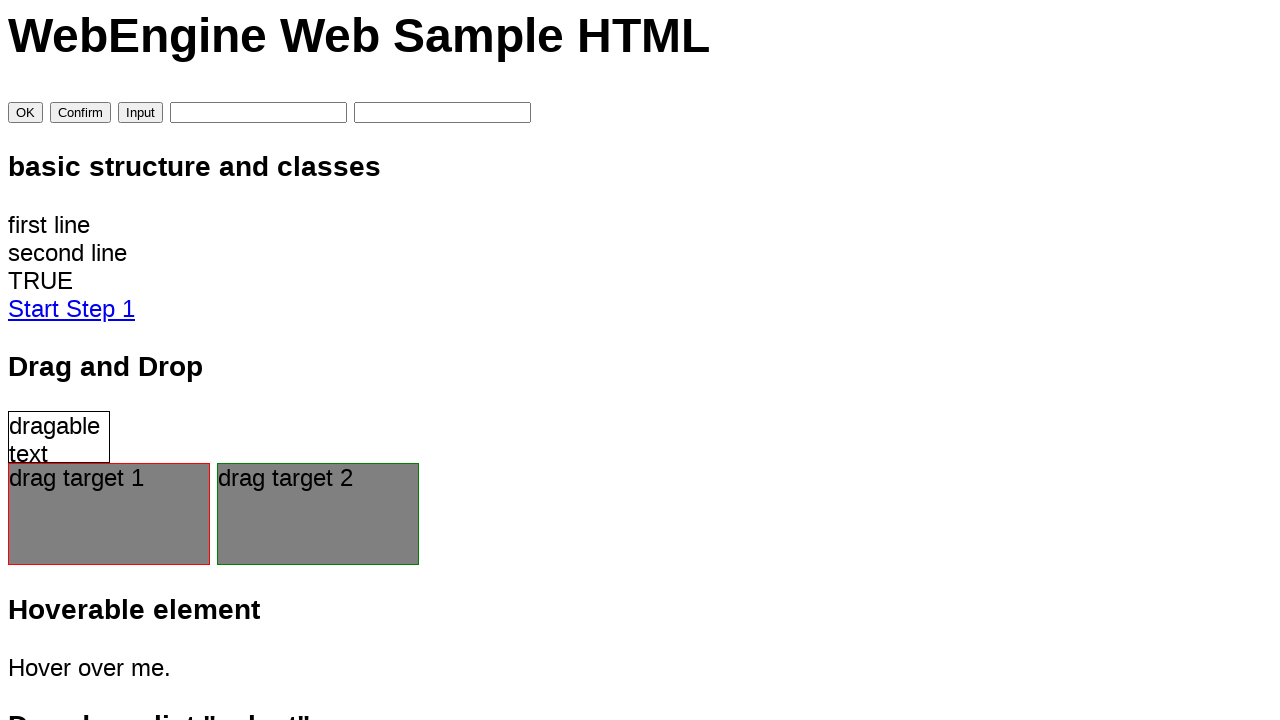

Located first drop target (divDrop1)
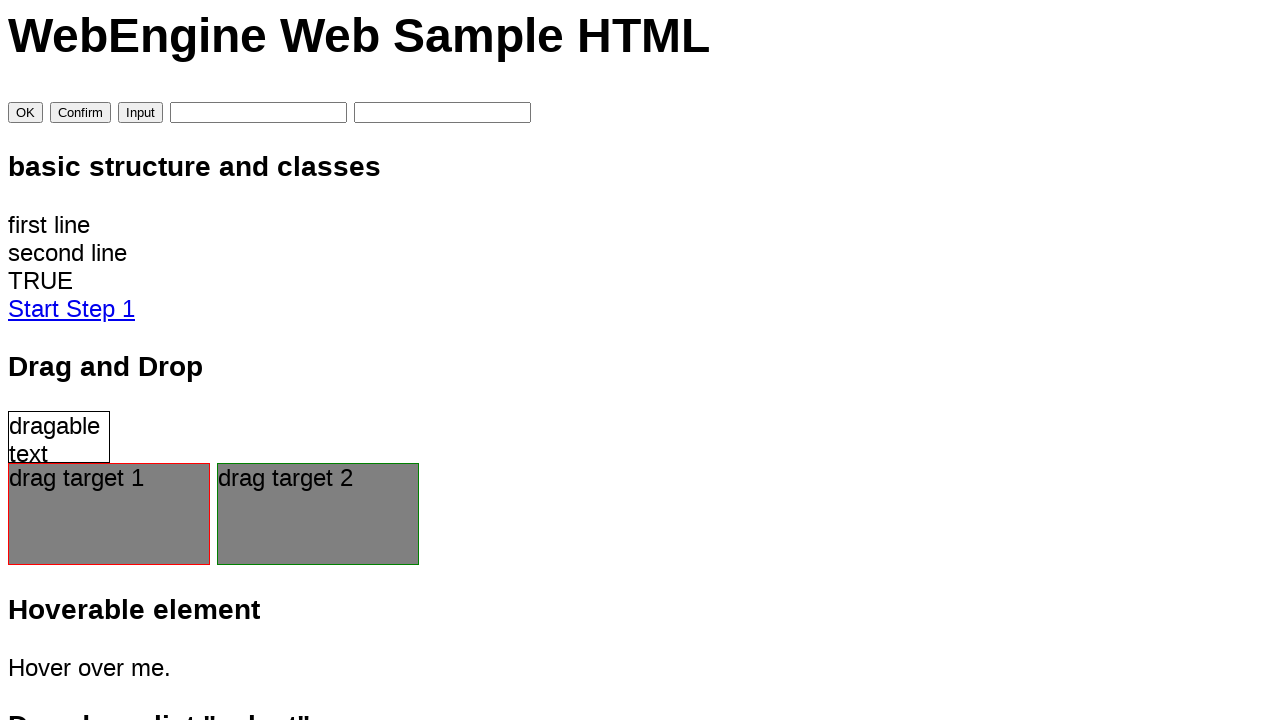

Dragged element to first drop target at (109, 514)
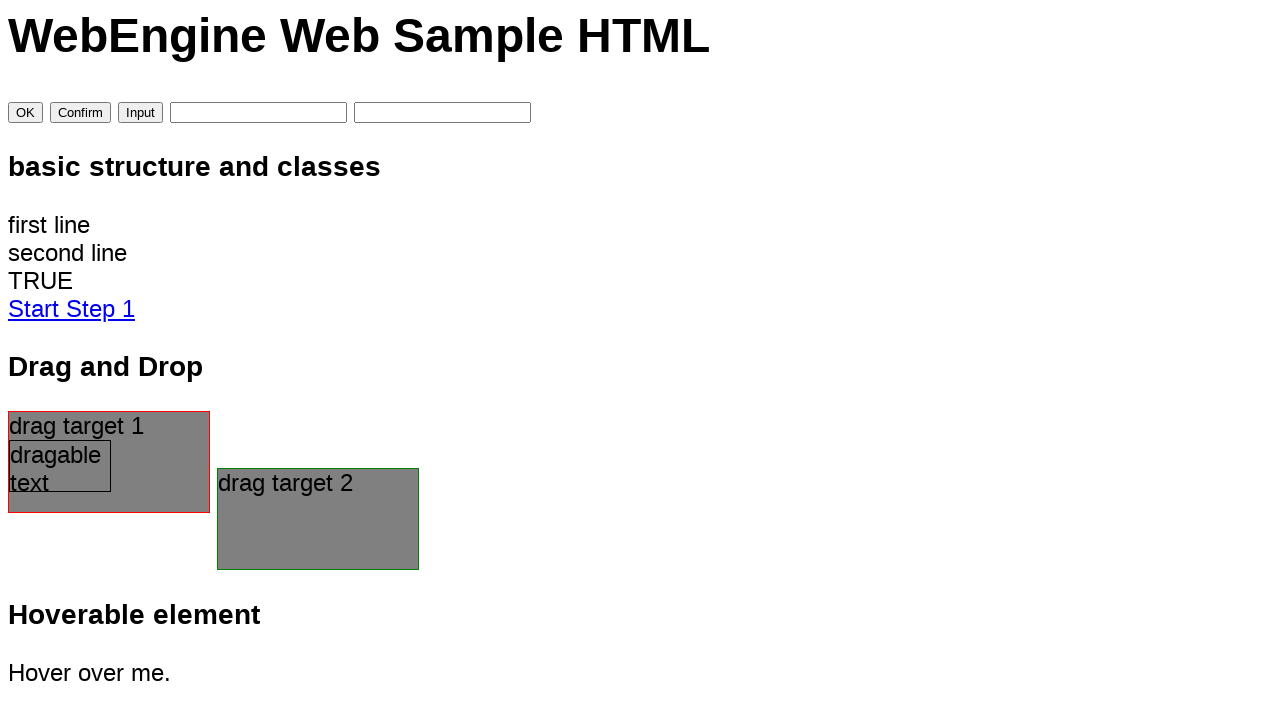

Retrieved text from first drop target: '
        drag target 1
    dragable text'
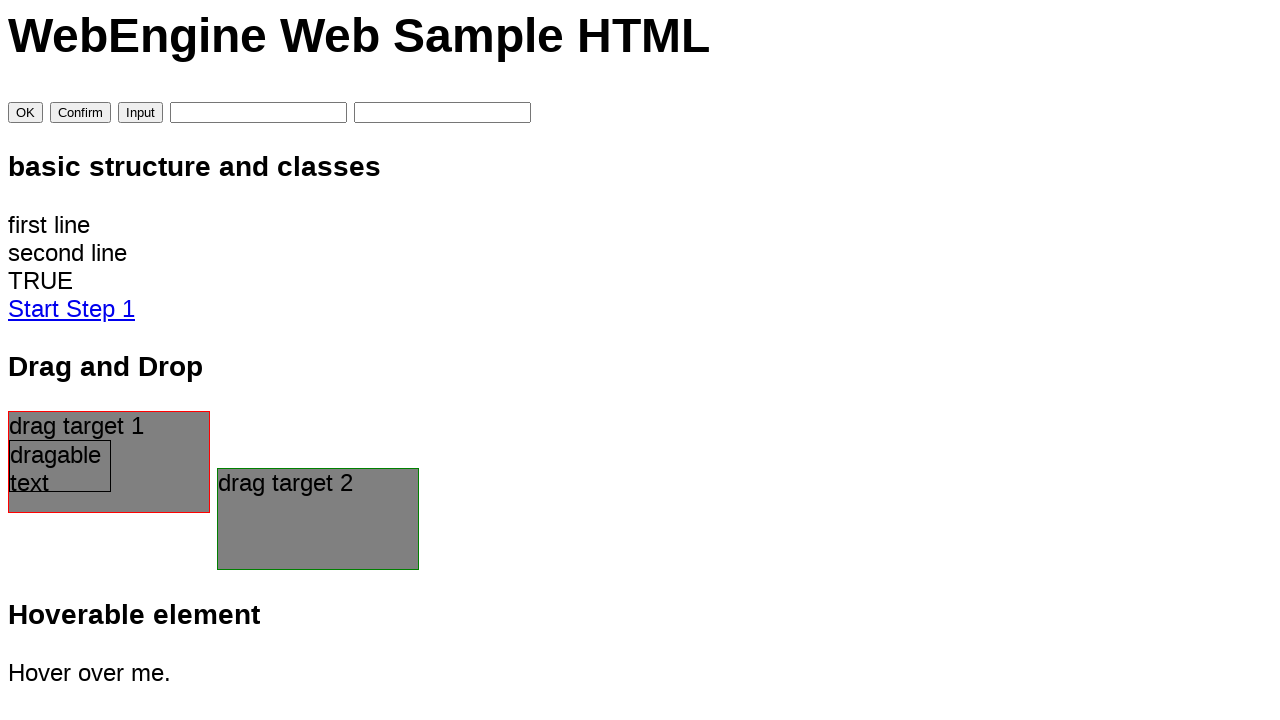

Verified that first drop target contains the dragged element text
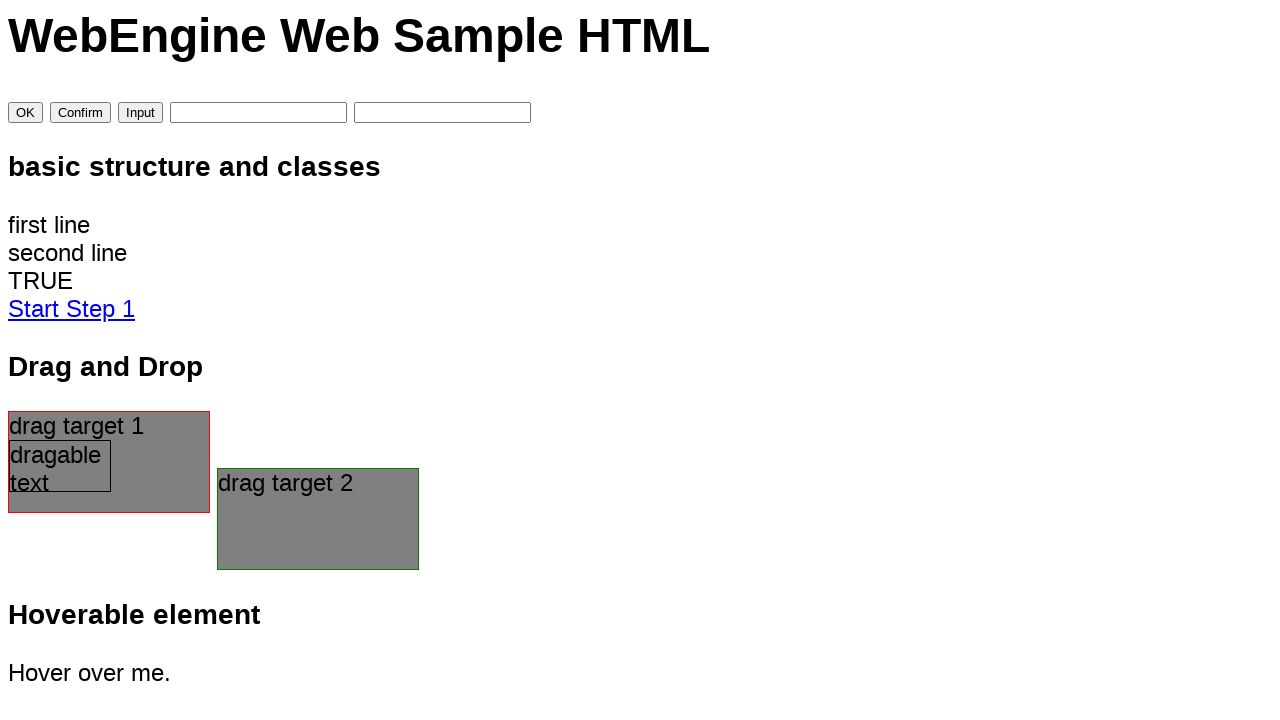

Located second drop target (divDrop2)
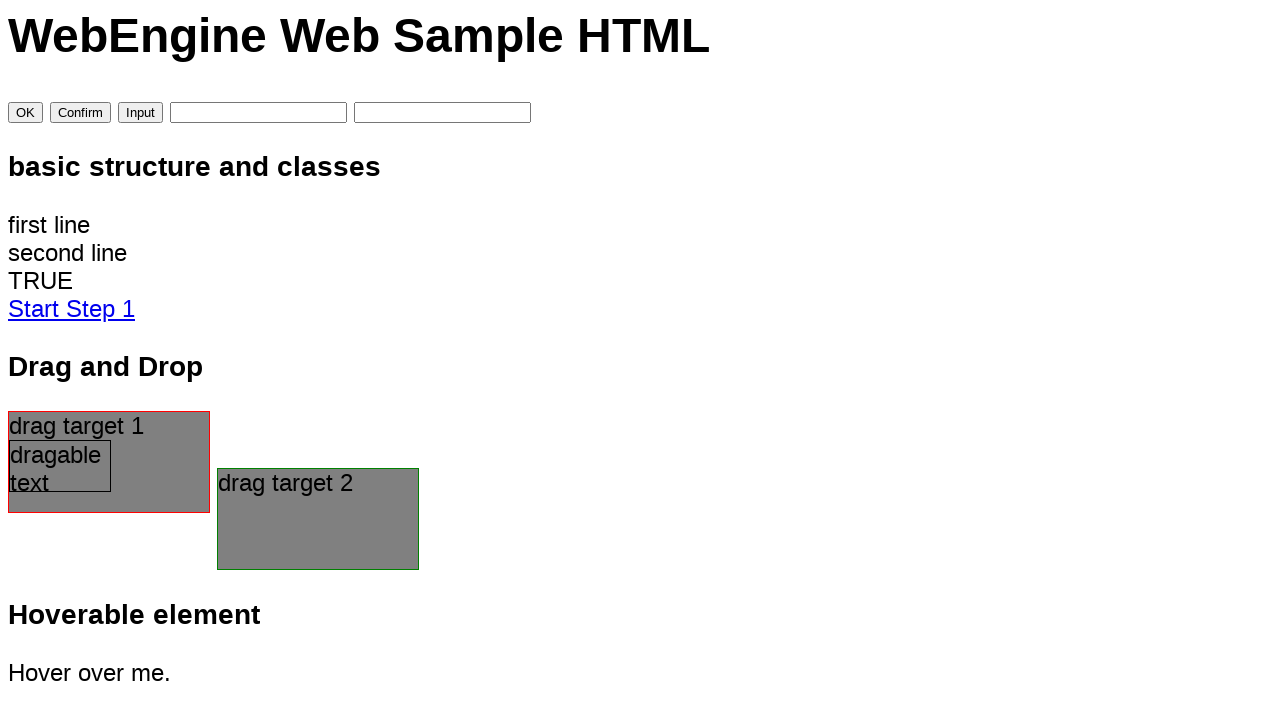

Dragged element to second drop target at (318, 519)
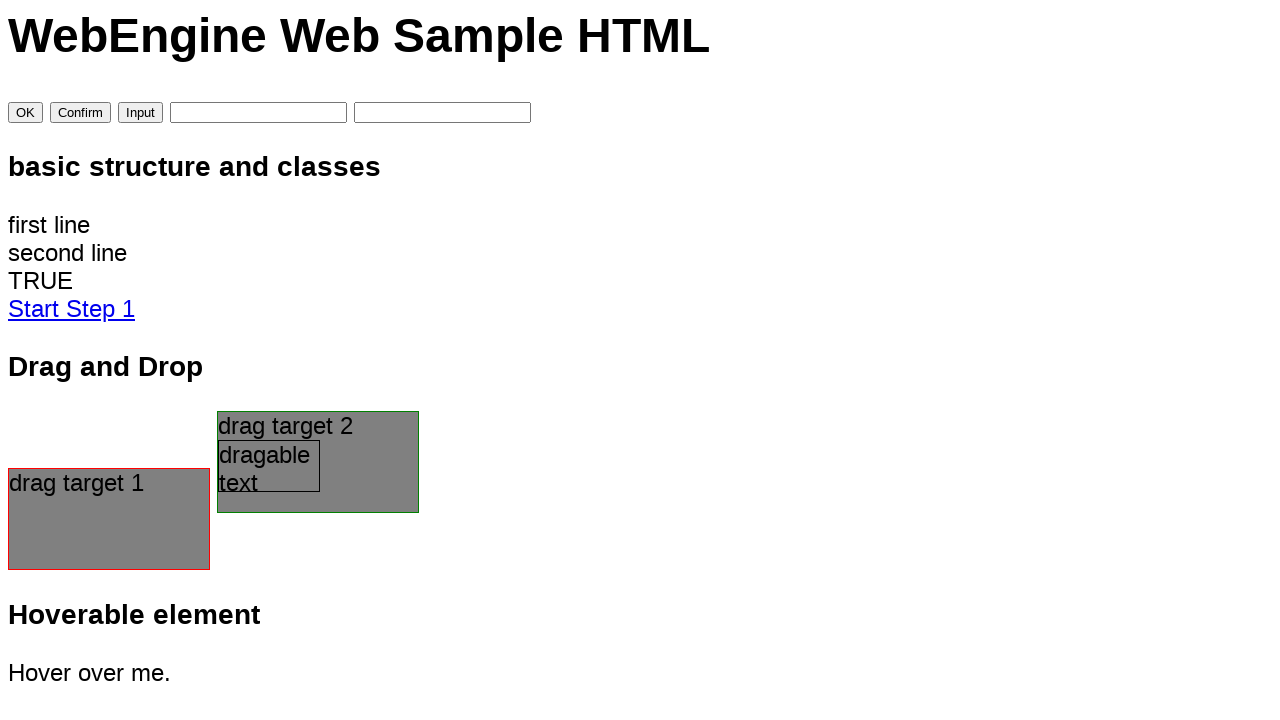

Retrieved text from second drop target: '
        drag target 2
    dragable text'
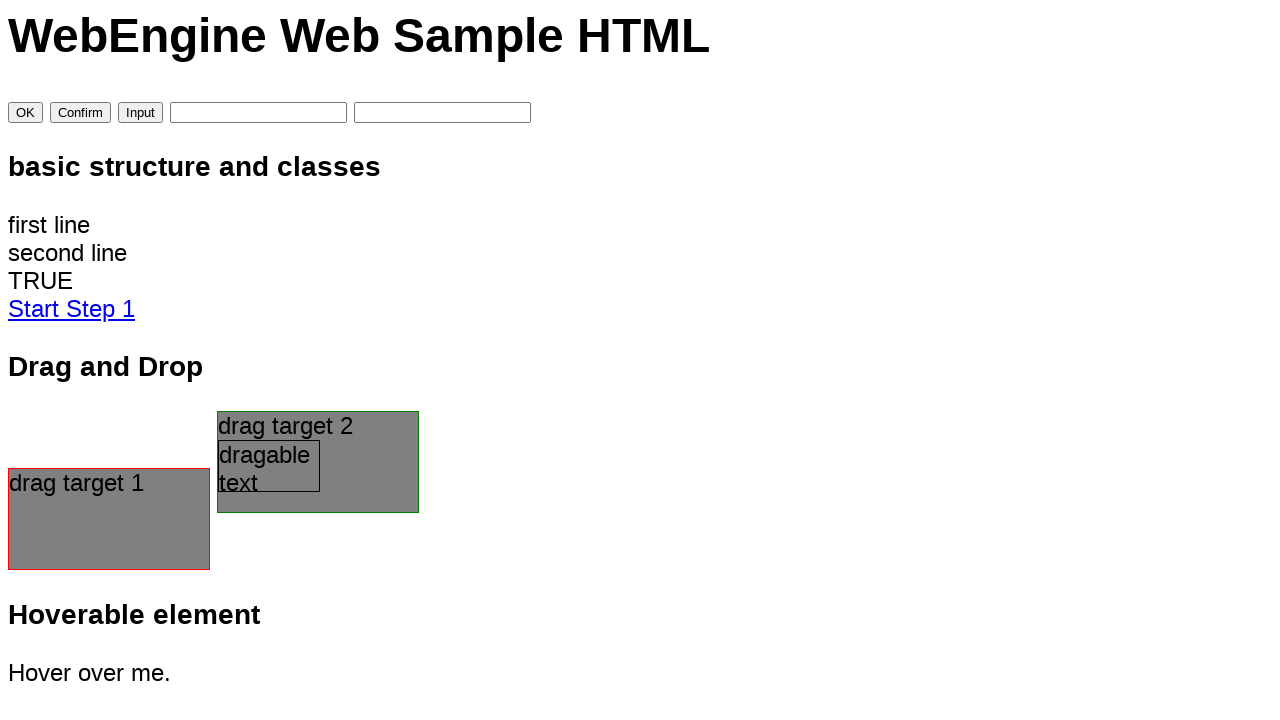

Verified that second drop target contains the dragged element text
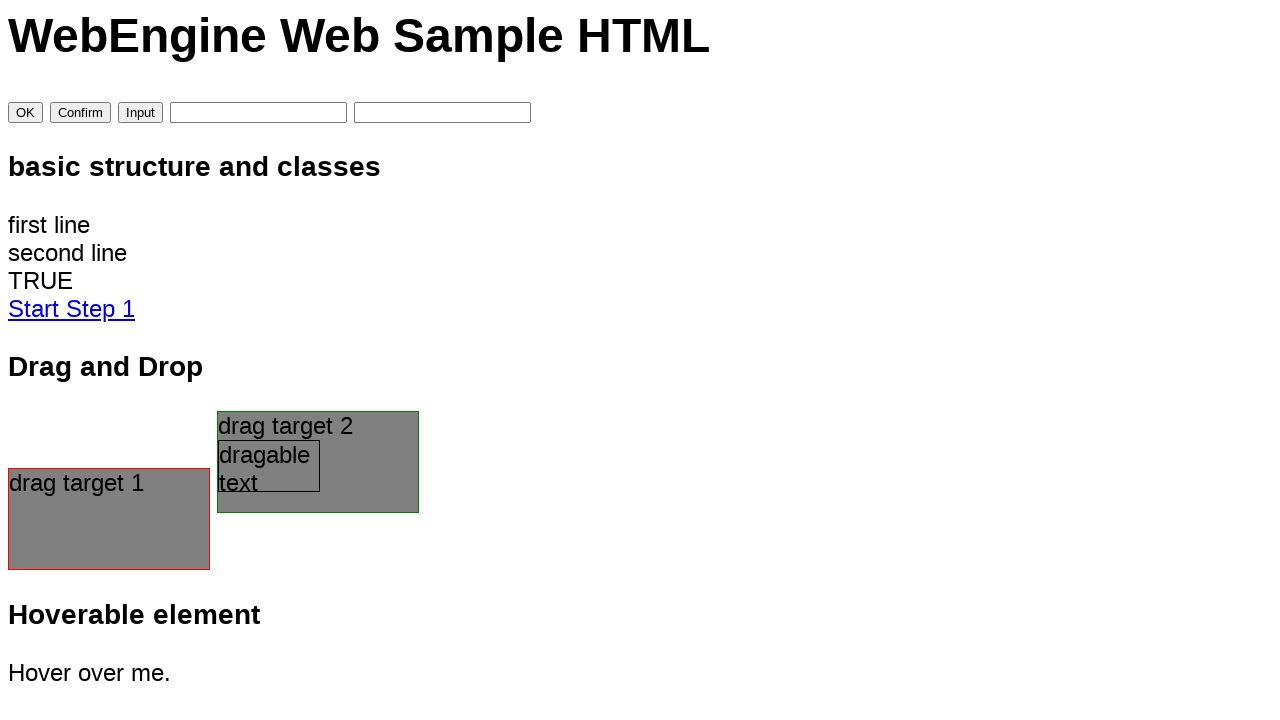

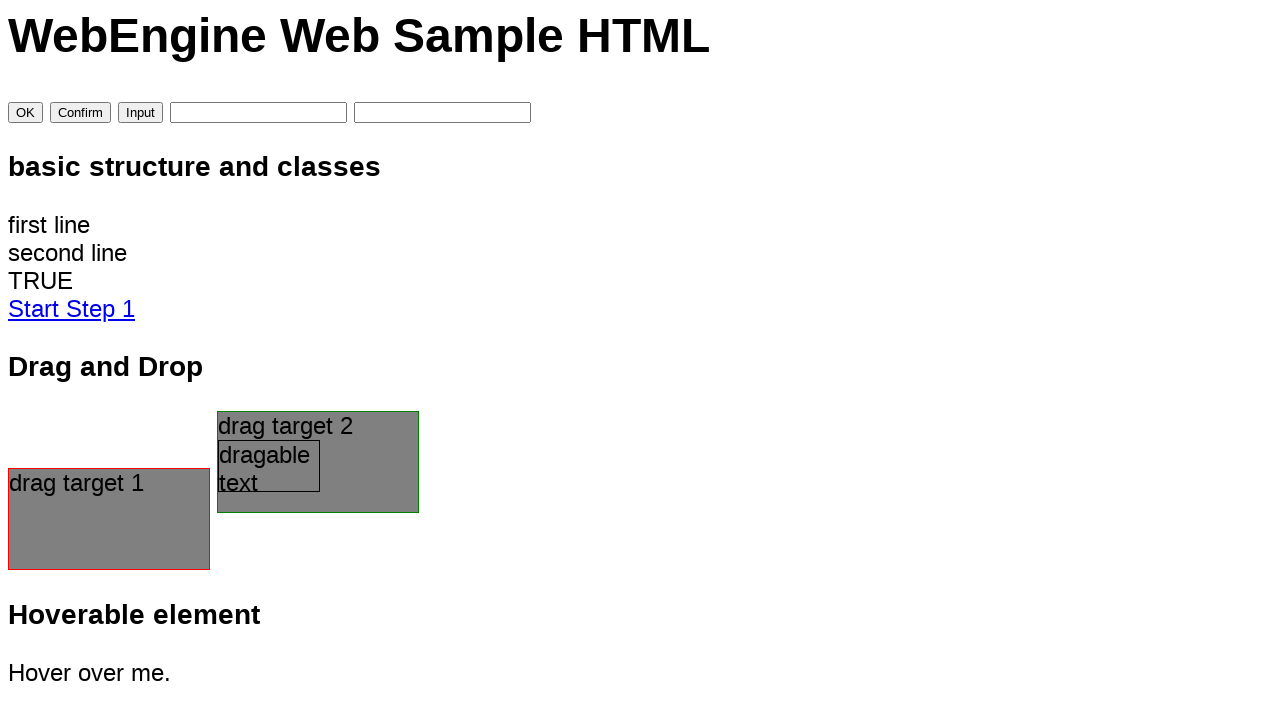